Tests file upload functionality on a Selenium practice page by scrolling to the file input element and uploading a file

Starting URL: https://selectorshub.com/xpath-practice-page/

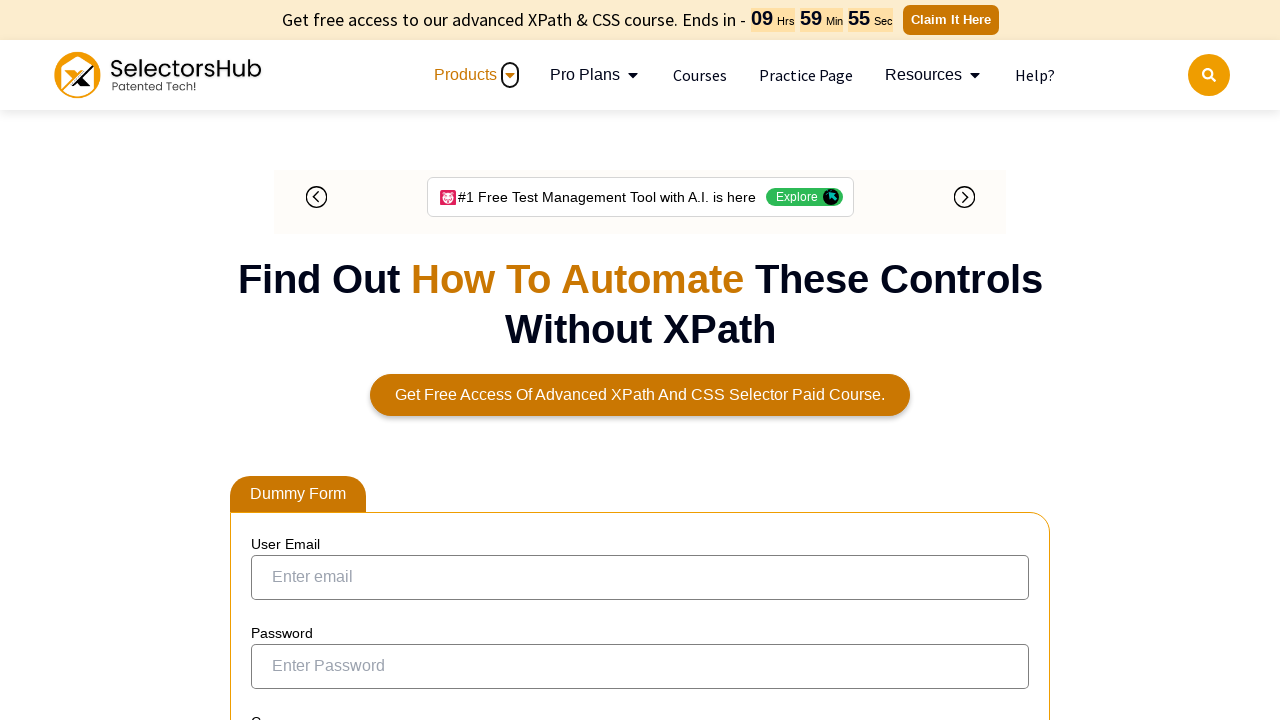

Scrolled to file input element
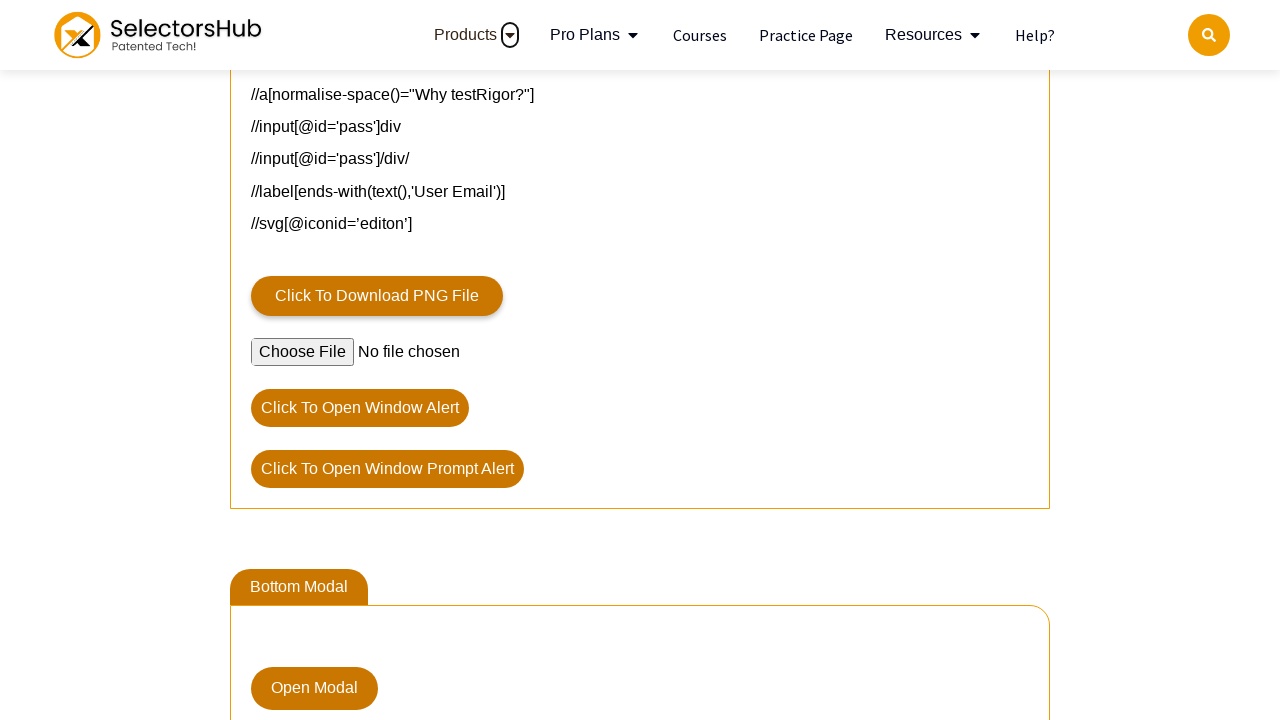

Uploaded test_file.txt to file input element
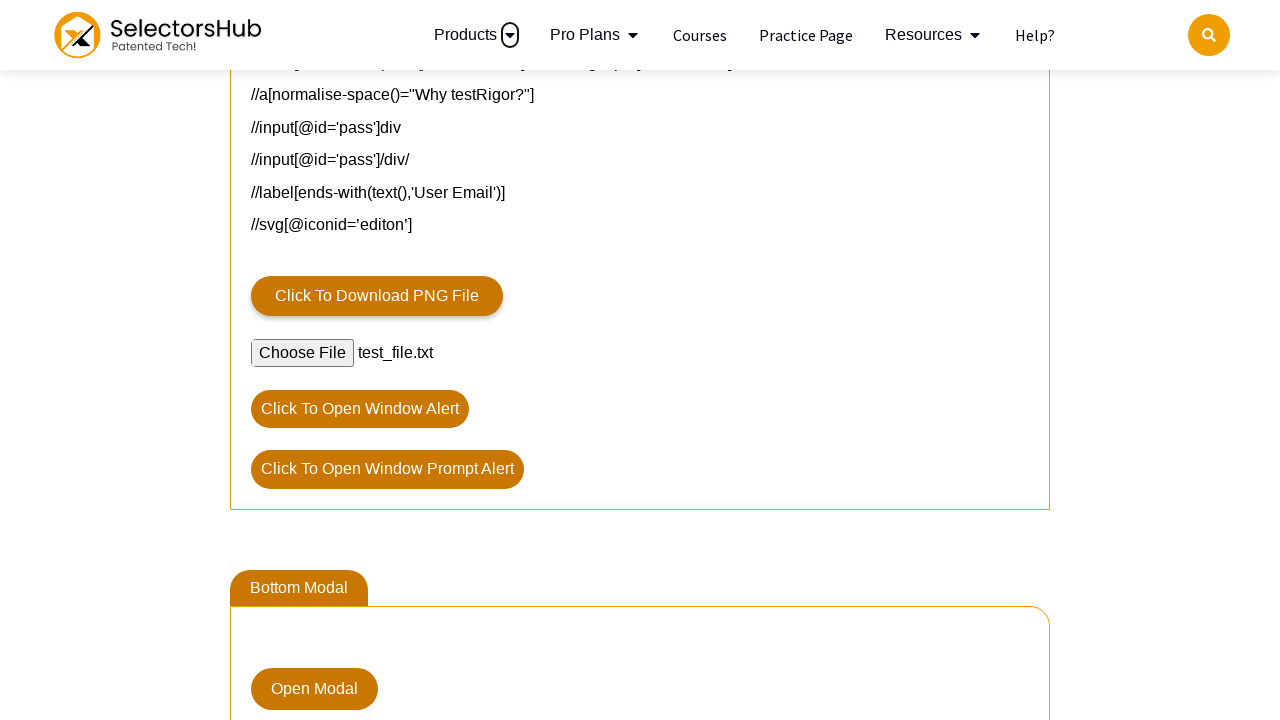

Waited for file upload to be processed
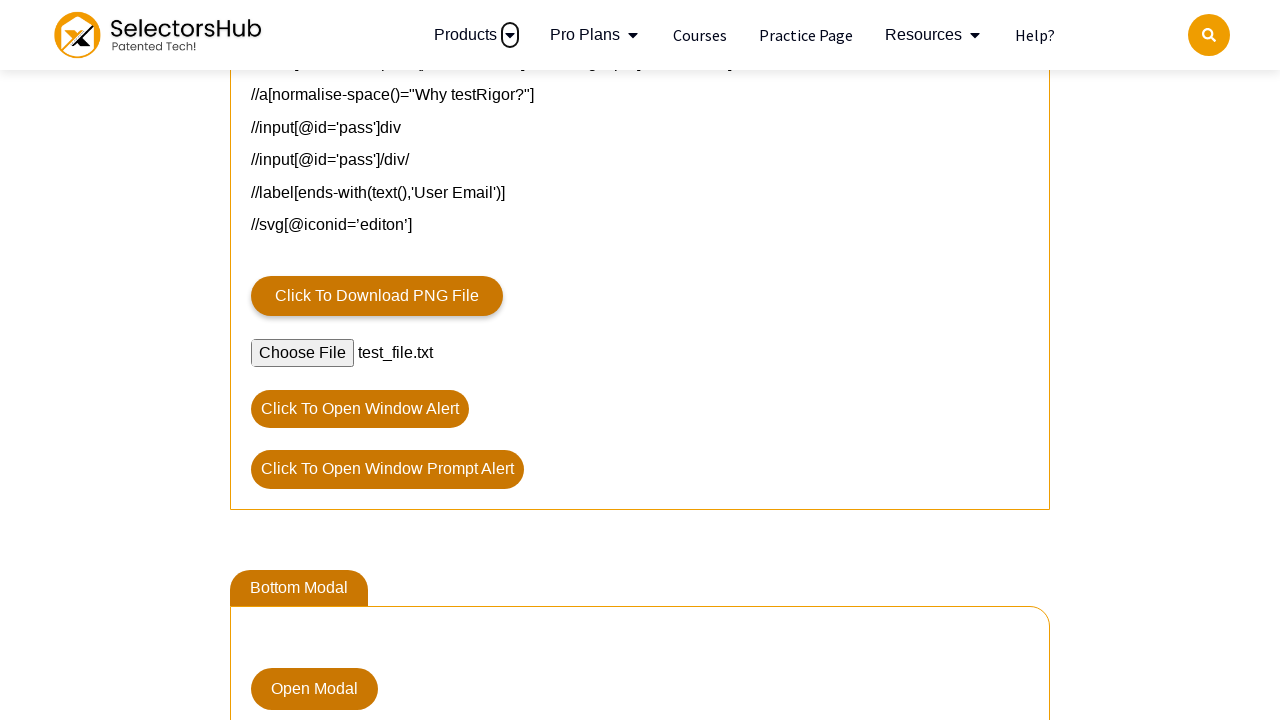

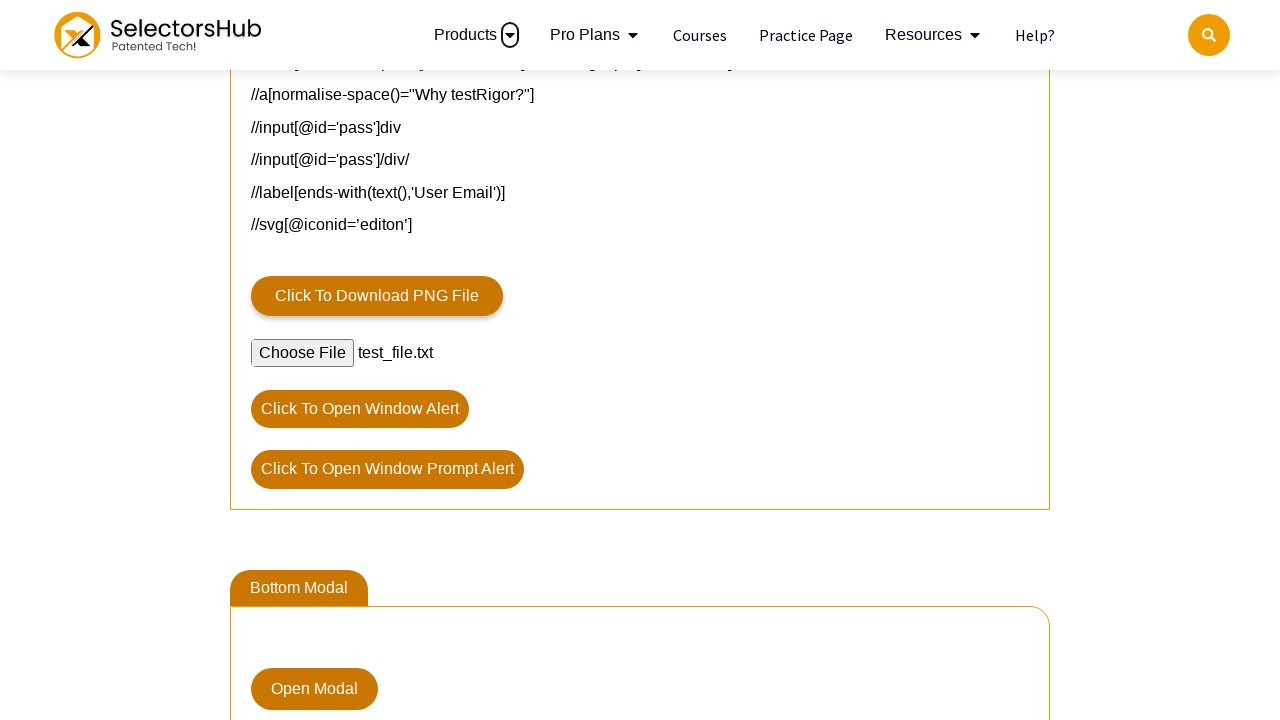